Tests alert handling functionality by triggering different types of alerts and interacting with them

Starting URL: https://demoqa.com/alerts

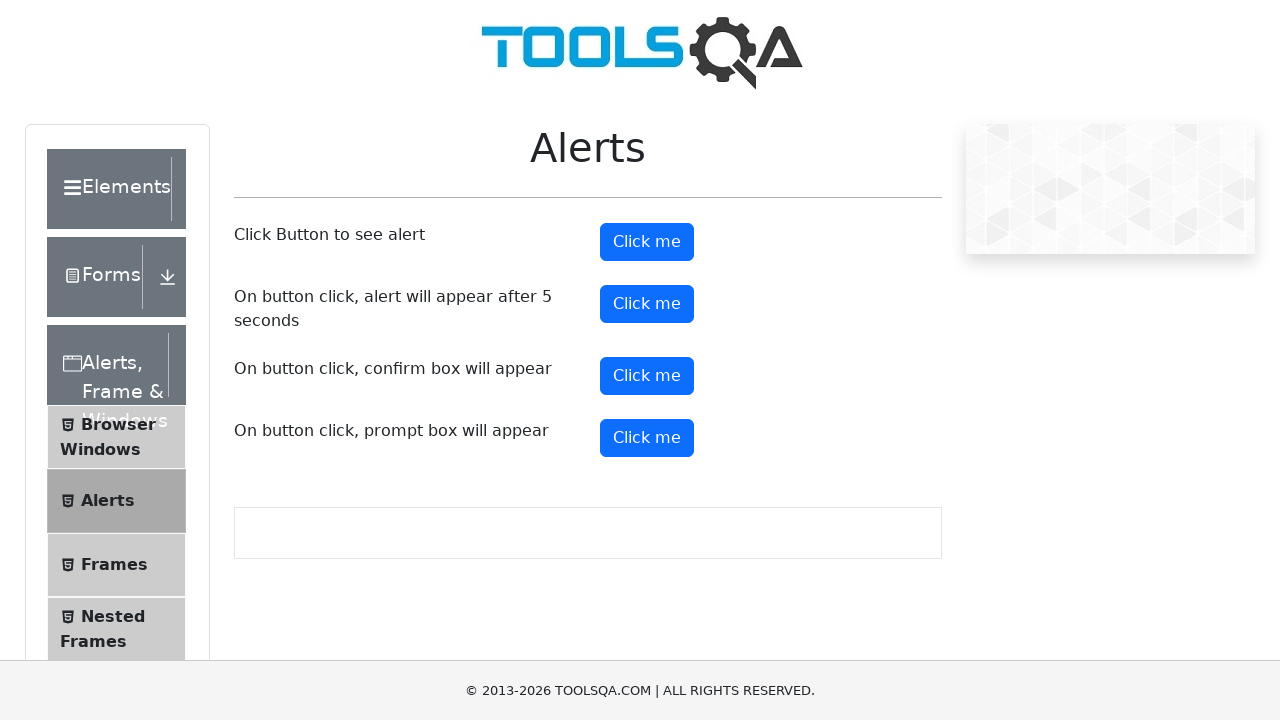

Clicked the simple alert button at (647, 242) on xpath=//button[@id='alertButton']
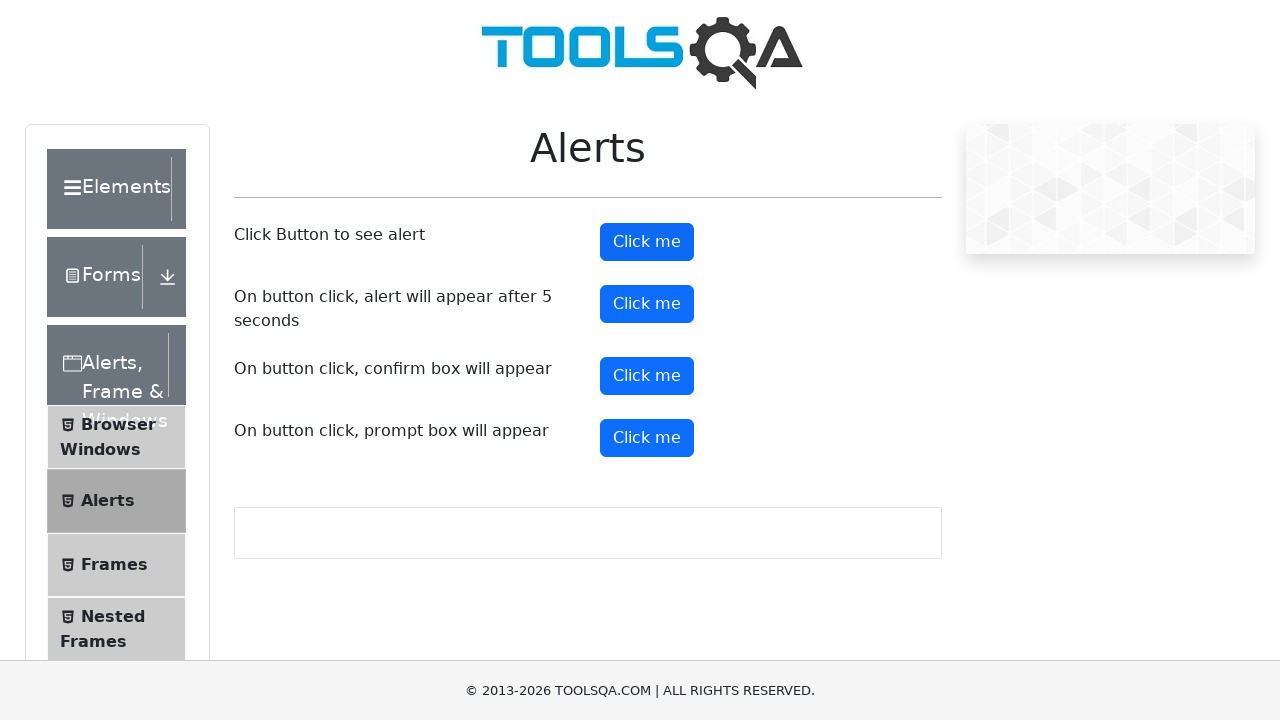

Set up dialog handler to accept simple alert
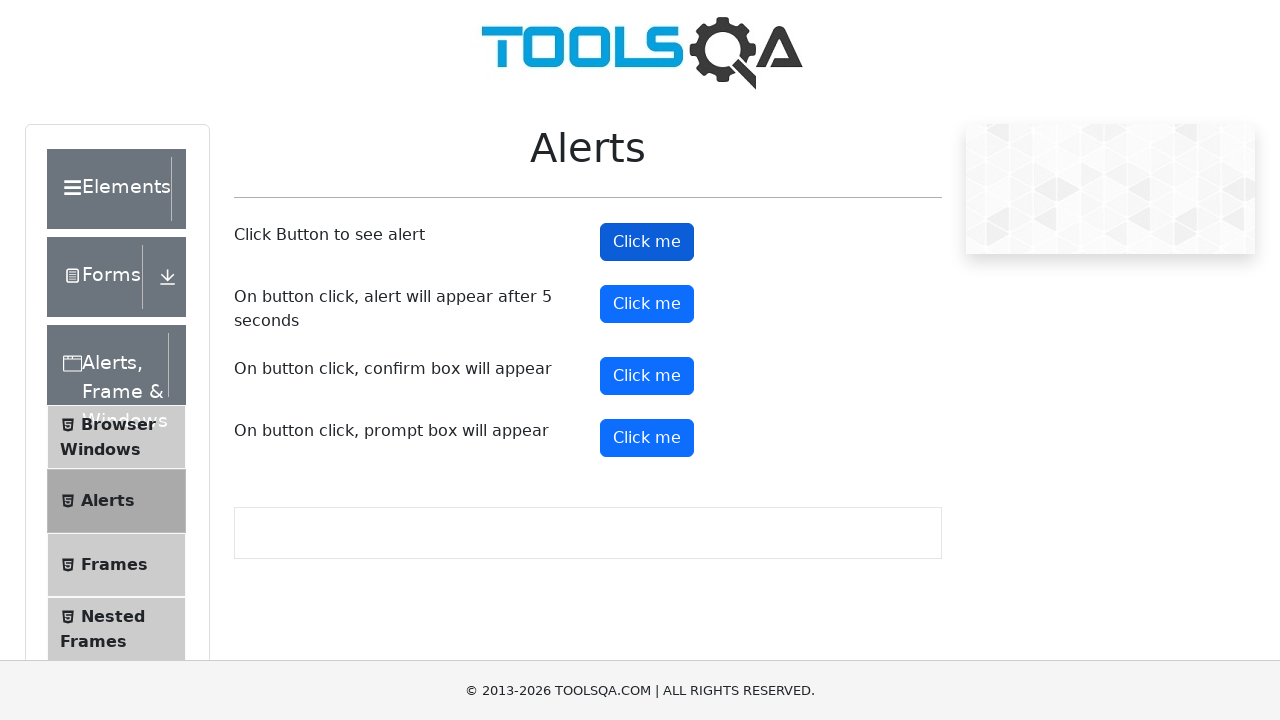

Clicked the prompt alert button at (647, 438) on xpath=//button[@id='promtButton']
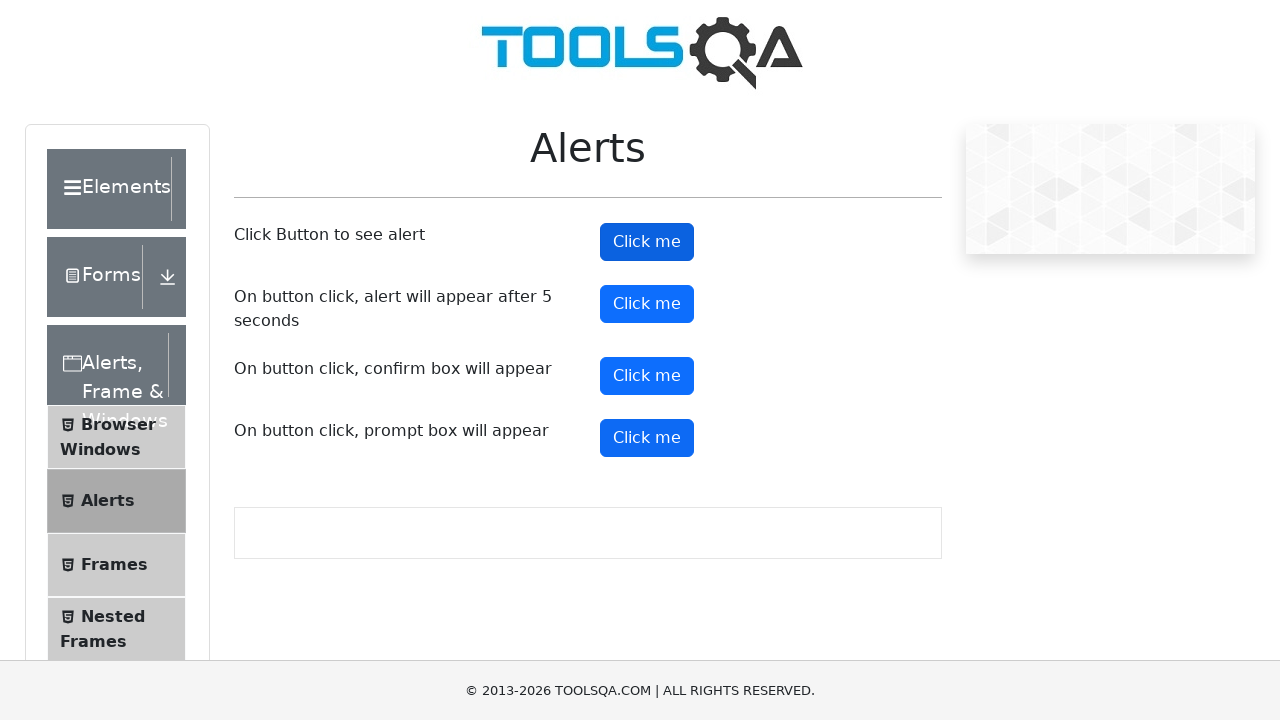

Set up dialog handler to accept prompt alert with input 'abracadbra'
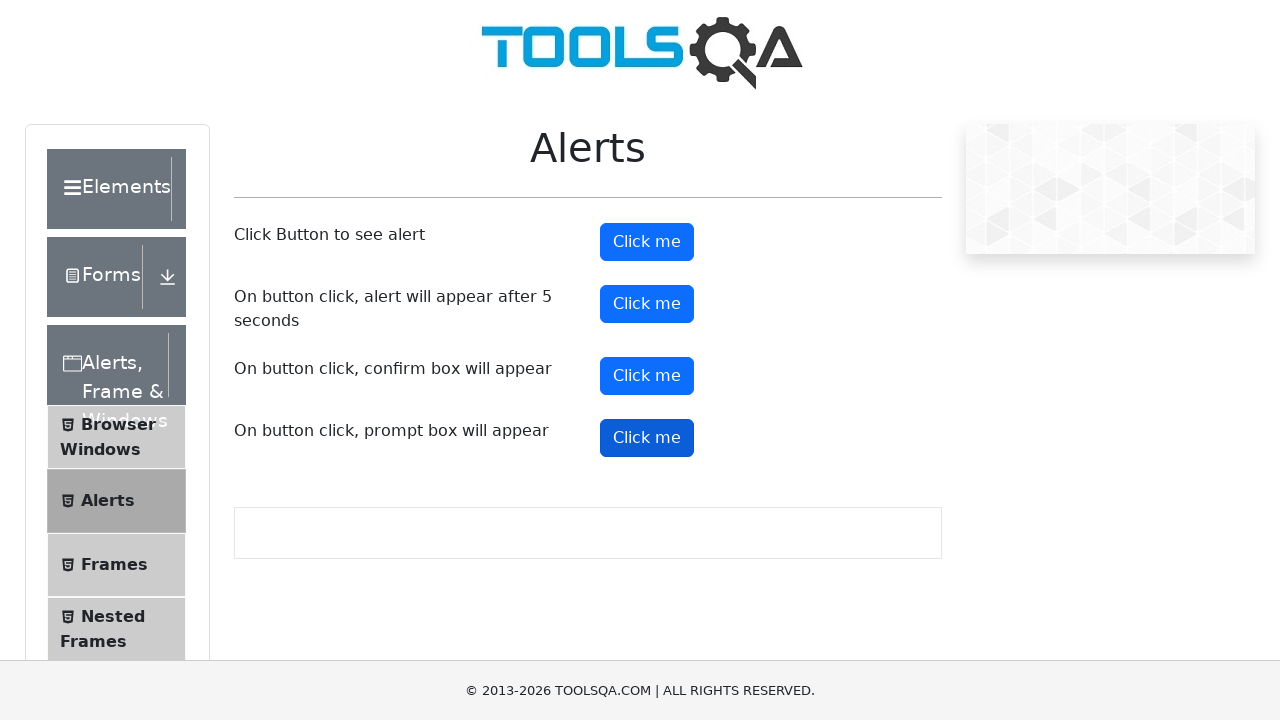

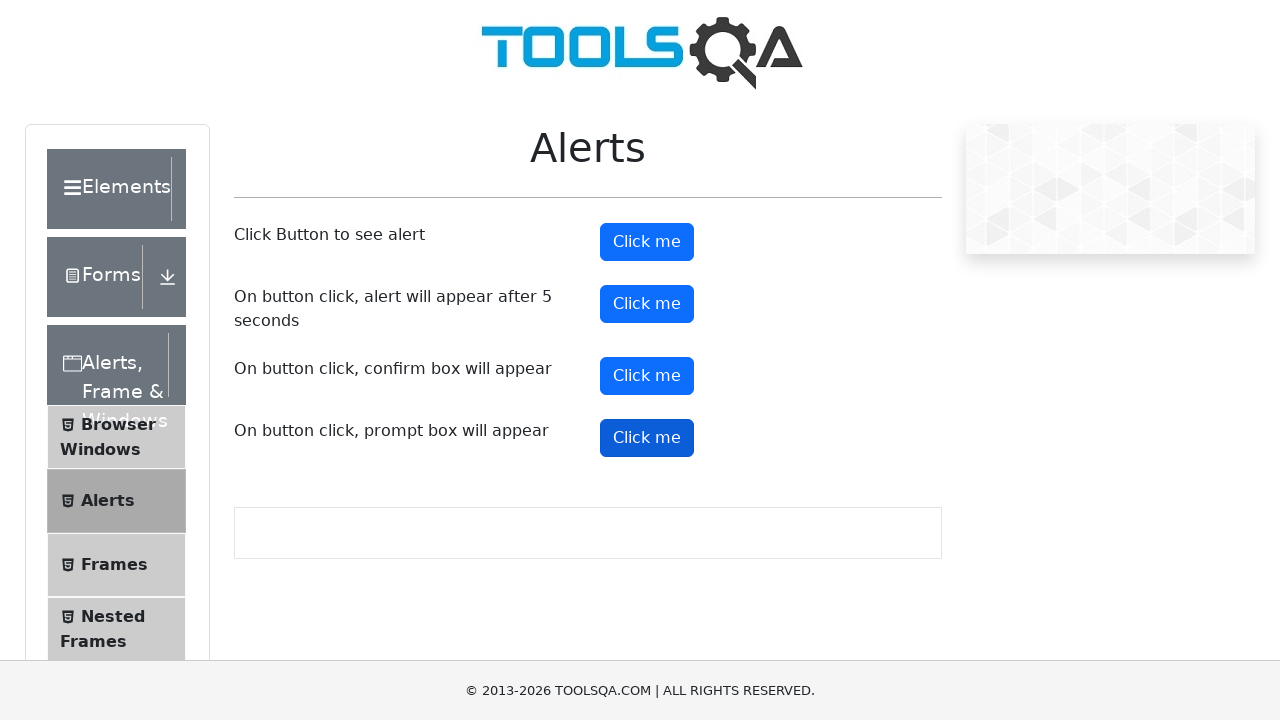